Tests various mouse and keyboard actions including hover, click, double-click, drag-and-drop, and right-click across two different test practice websites

Starting URL: https://testautomationpractice.blogspot.com/

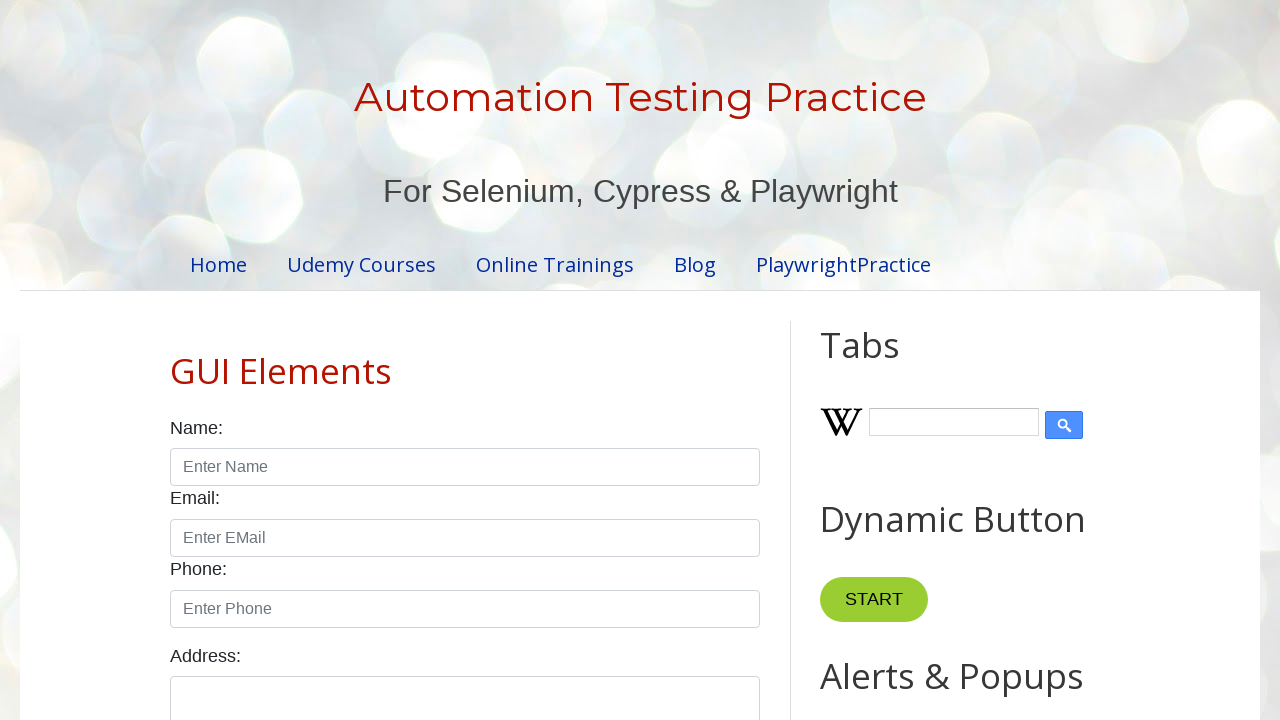

Hovered over dropdown button at (868, 360) on button.dropbtn
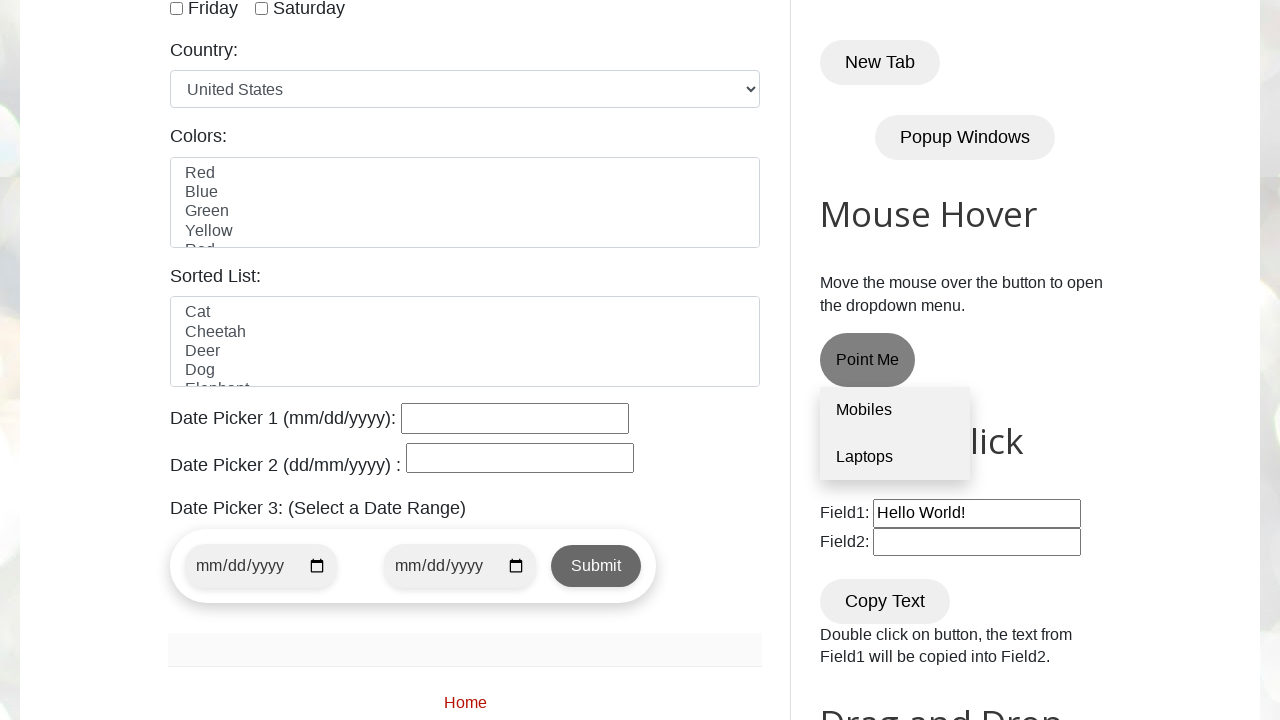

Clicked the start button with left click at (874, 361) on button.start
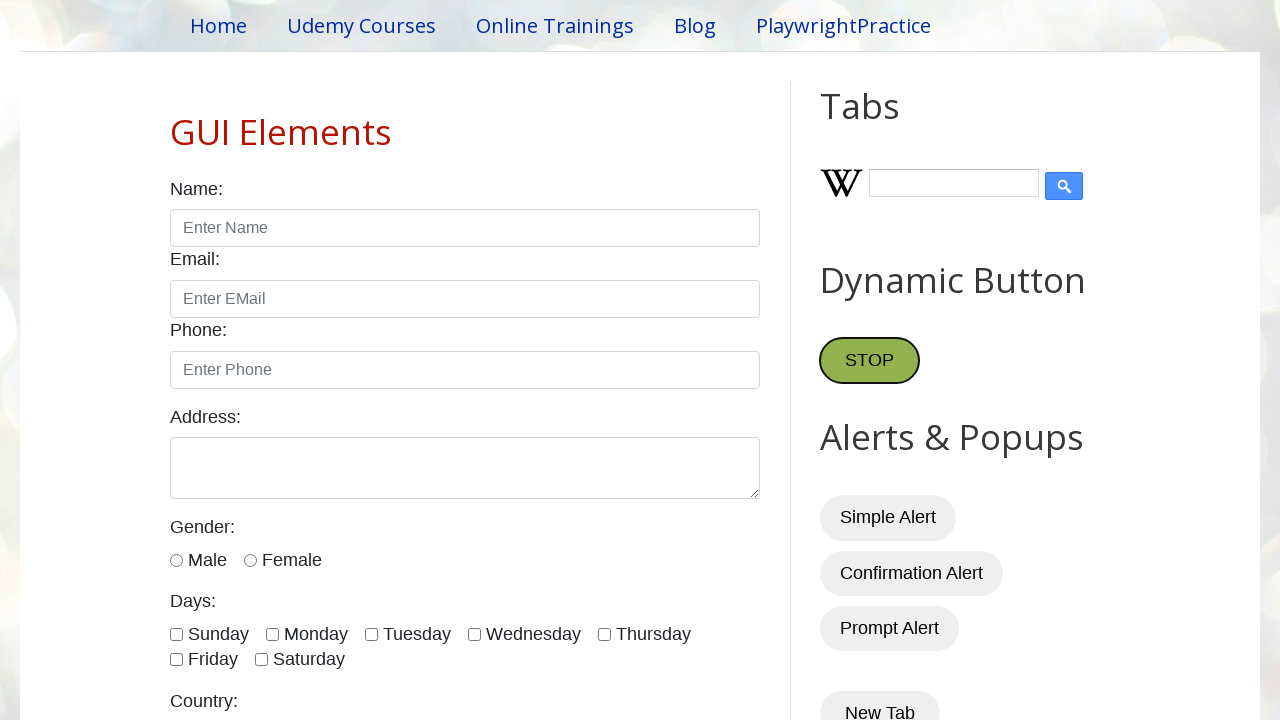

Double-clicked the Copy Text button at (885, 360) on xpath=//button[text()='Copy Text']
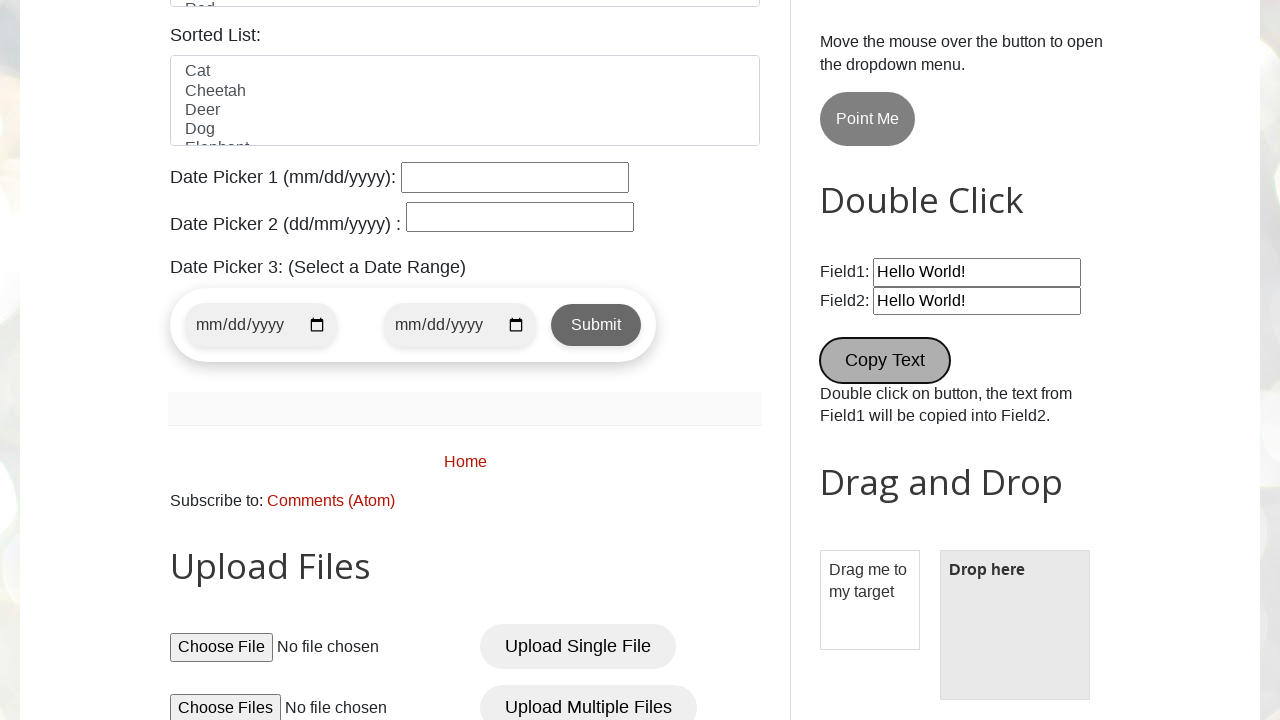

Dragged and dropped element to target location at (1015, 625)
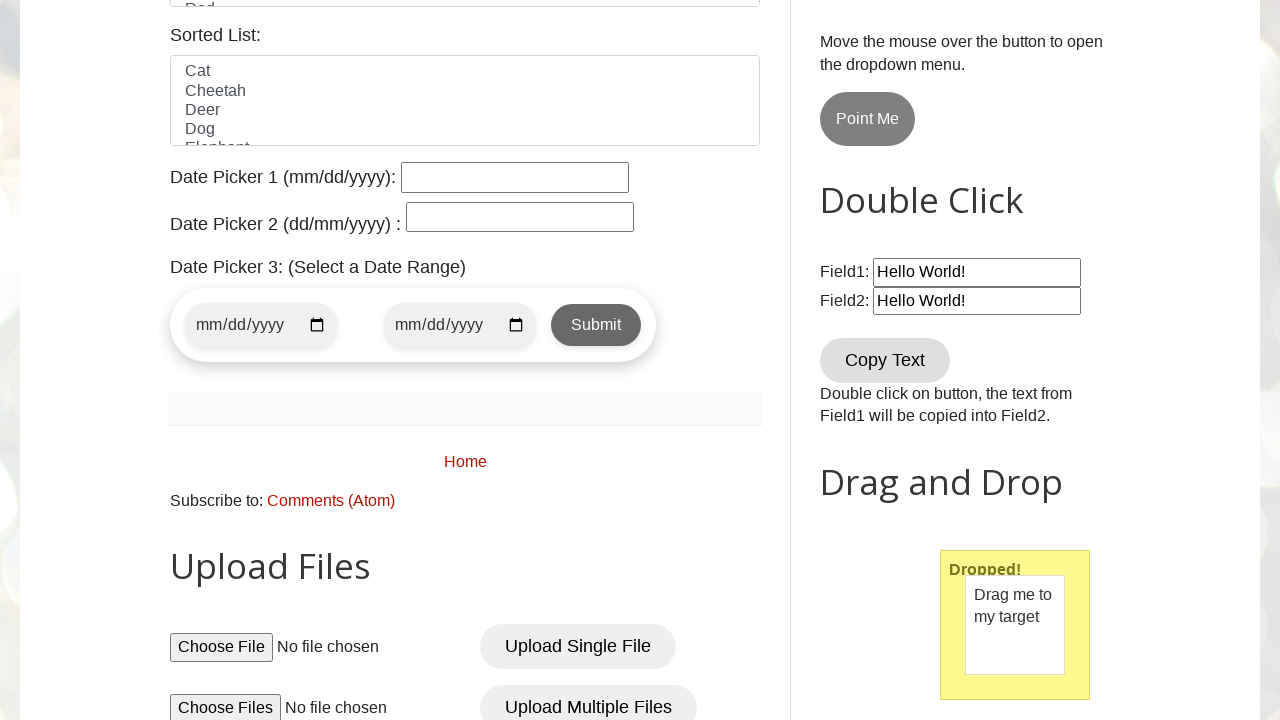

Retrieved text from field1
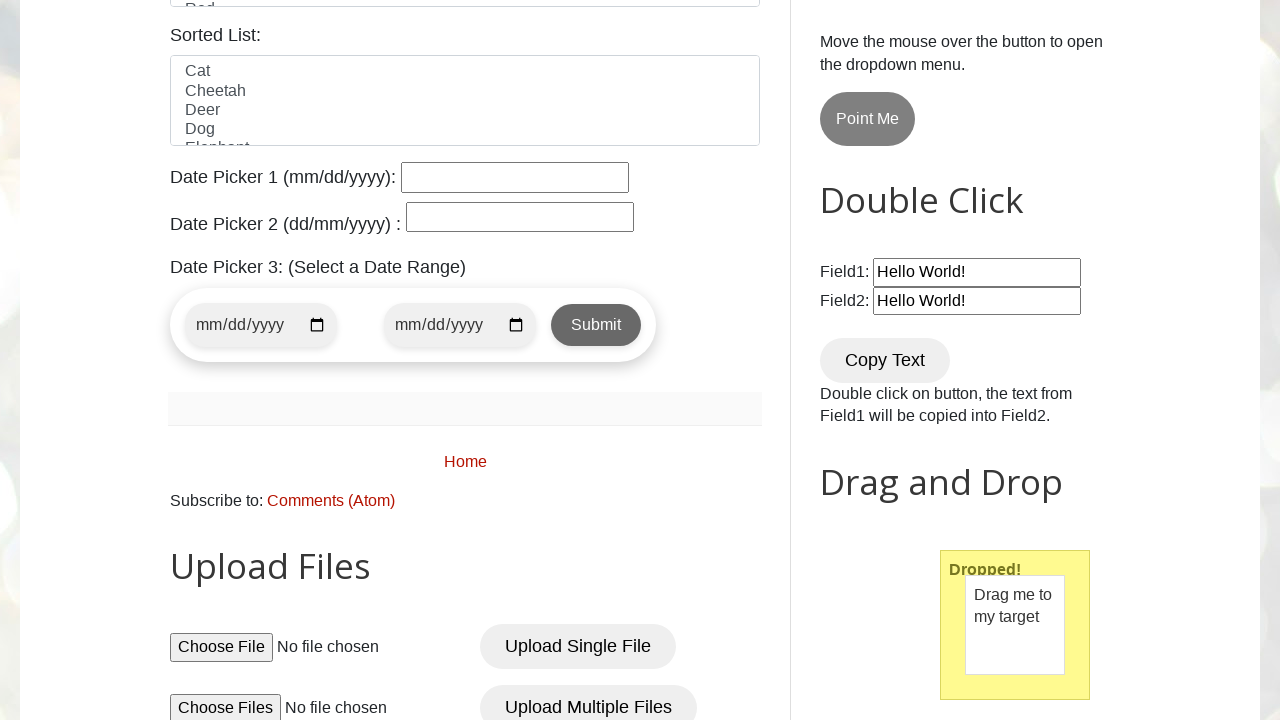

Retrieved text from field2
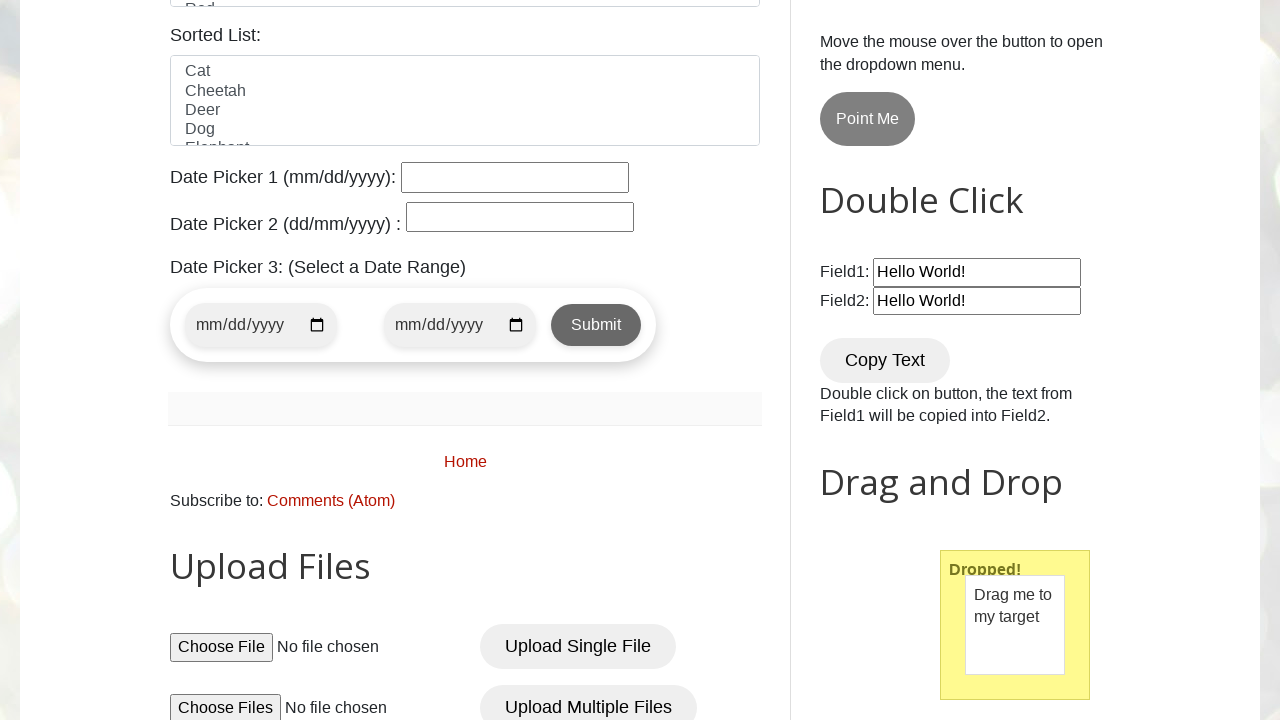

Verified that text fields match after copy operation
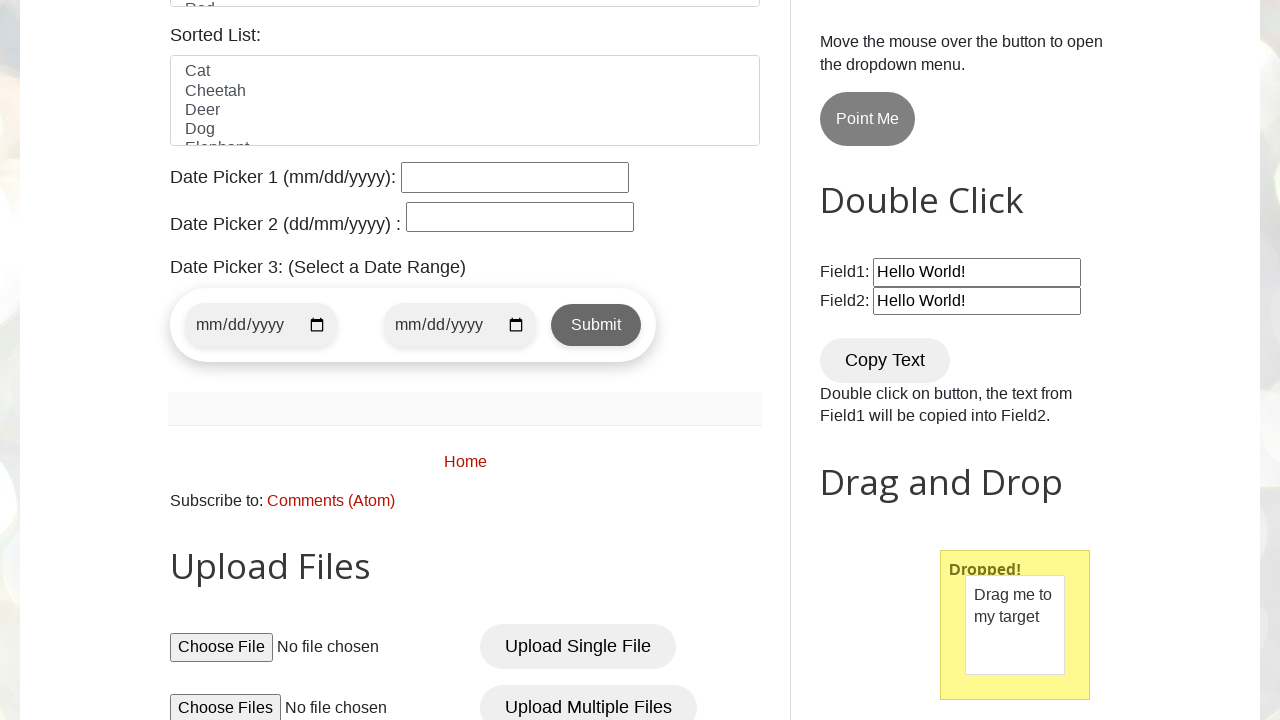

Navigated to context menu demo site
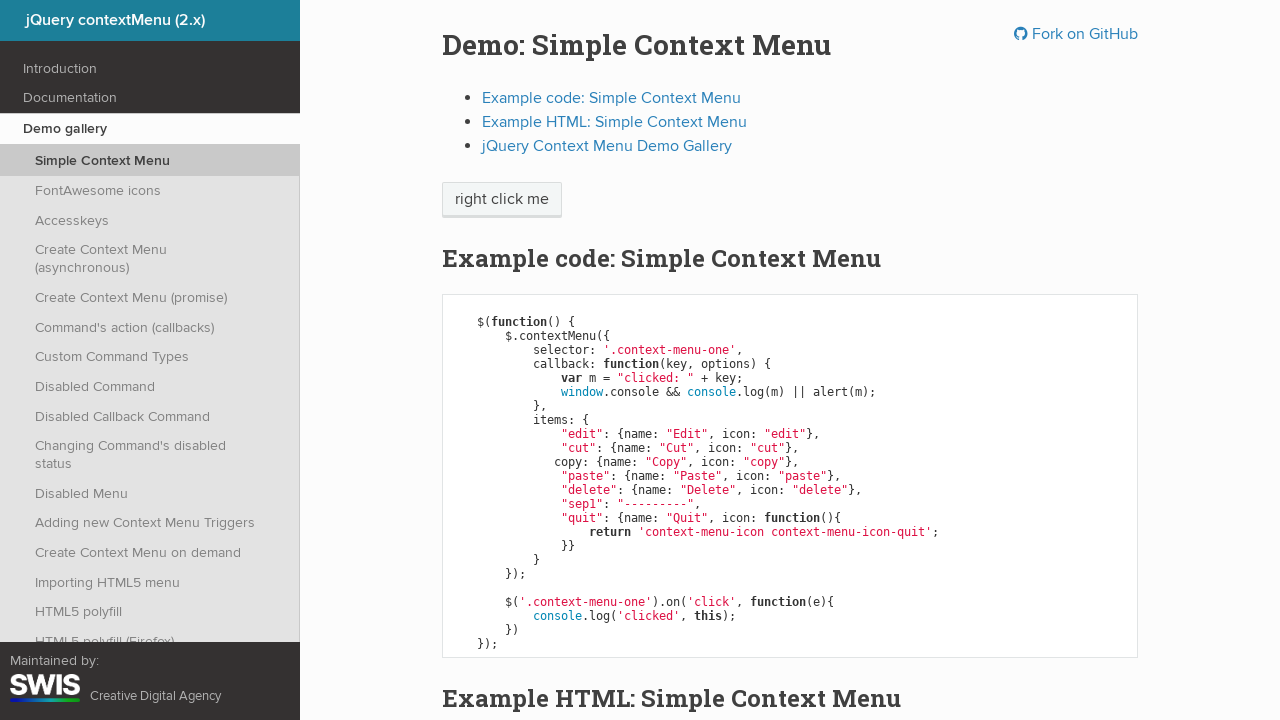

Right-clicked on the 'right click me' element at (502, 200) on xpath=//span[text()='right click me']
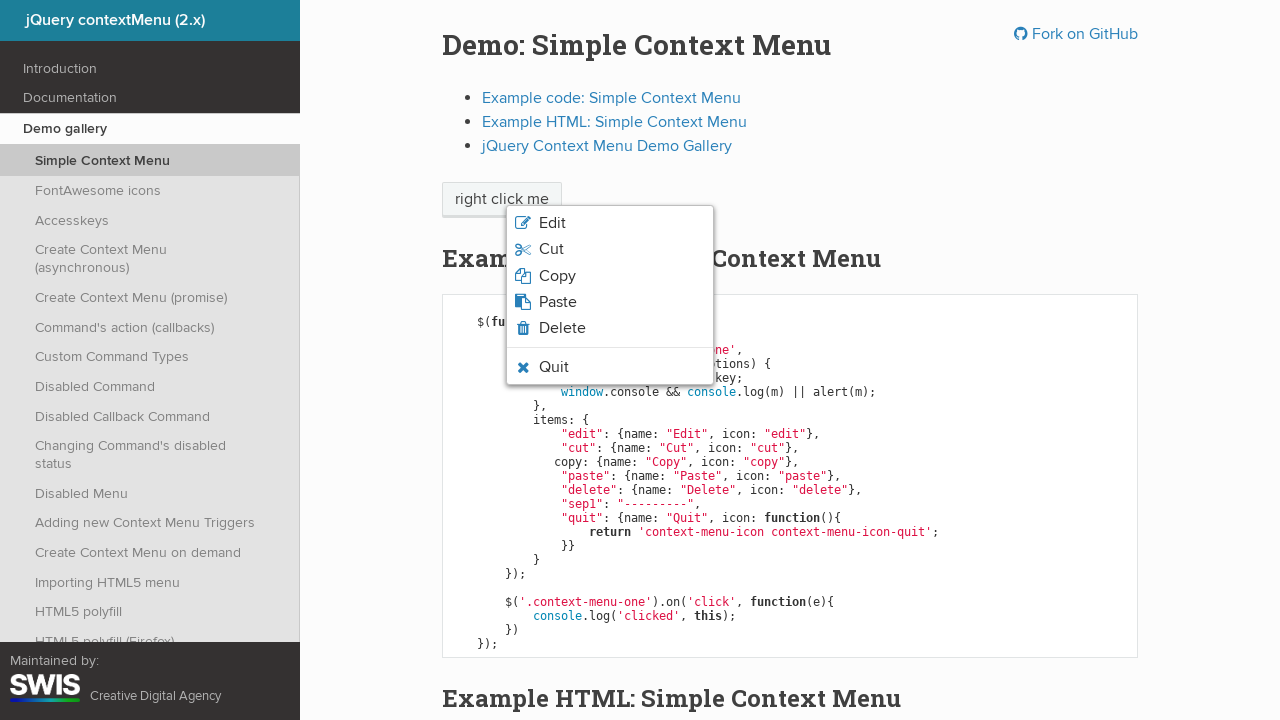

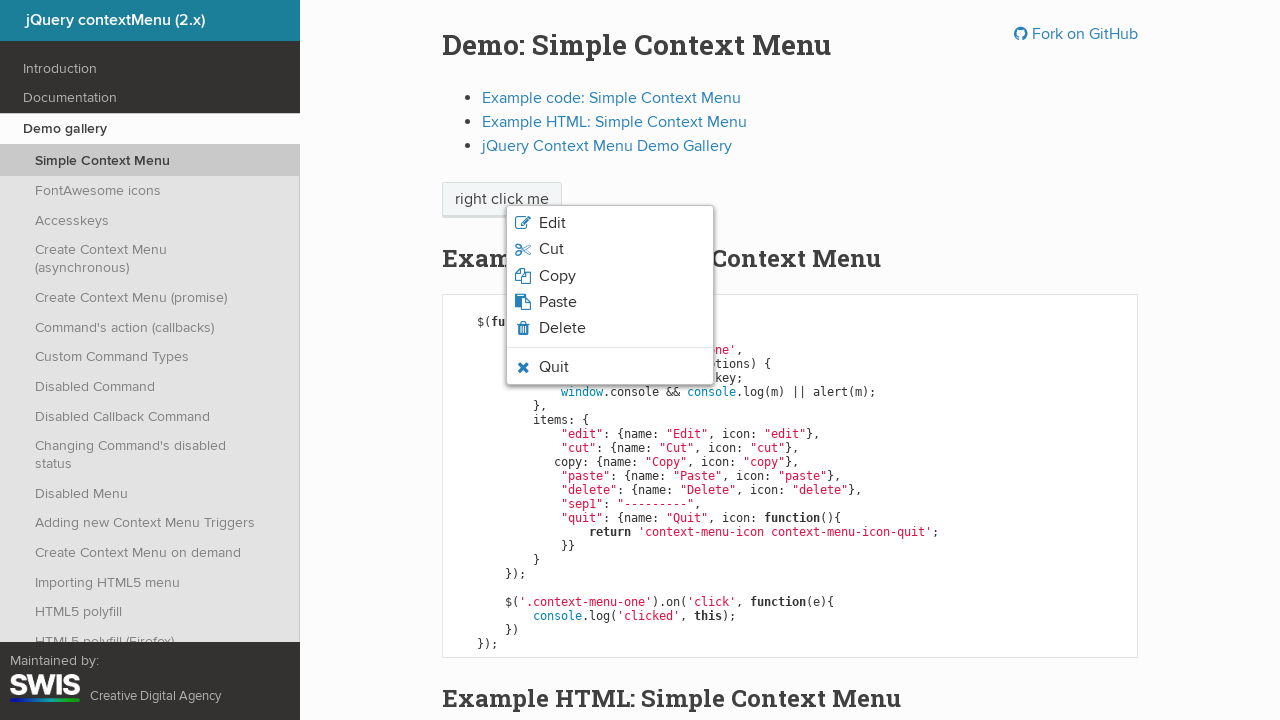